Tests a broken link by clicking on it and verifying the response

Starting URL: https://demoqa.com/links

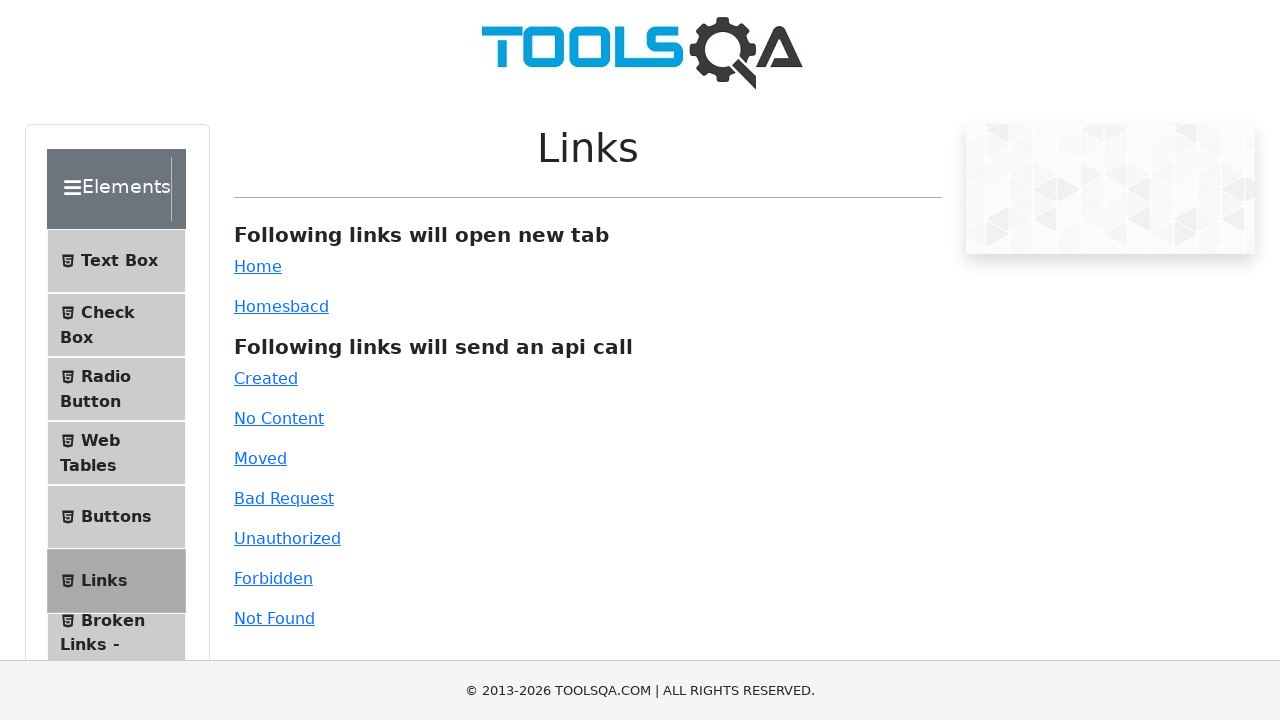

Clicked on the broken link (bad-request) at (284, 498) on #bad-request
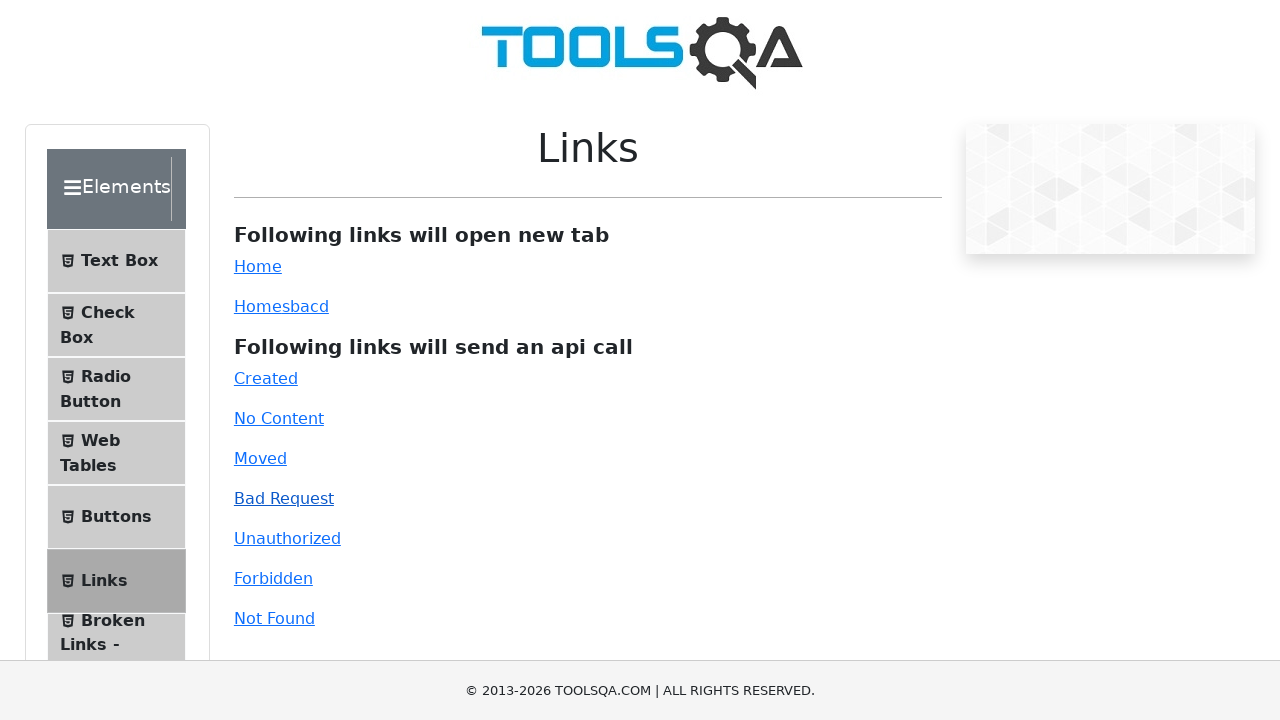

Link response message appeared
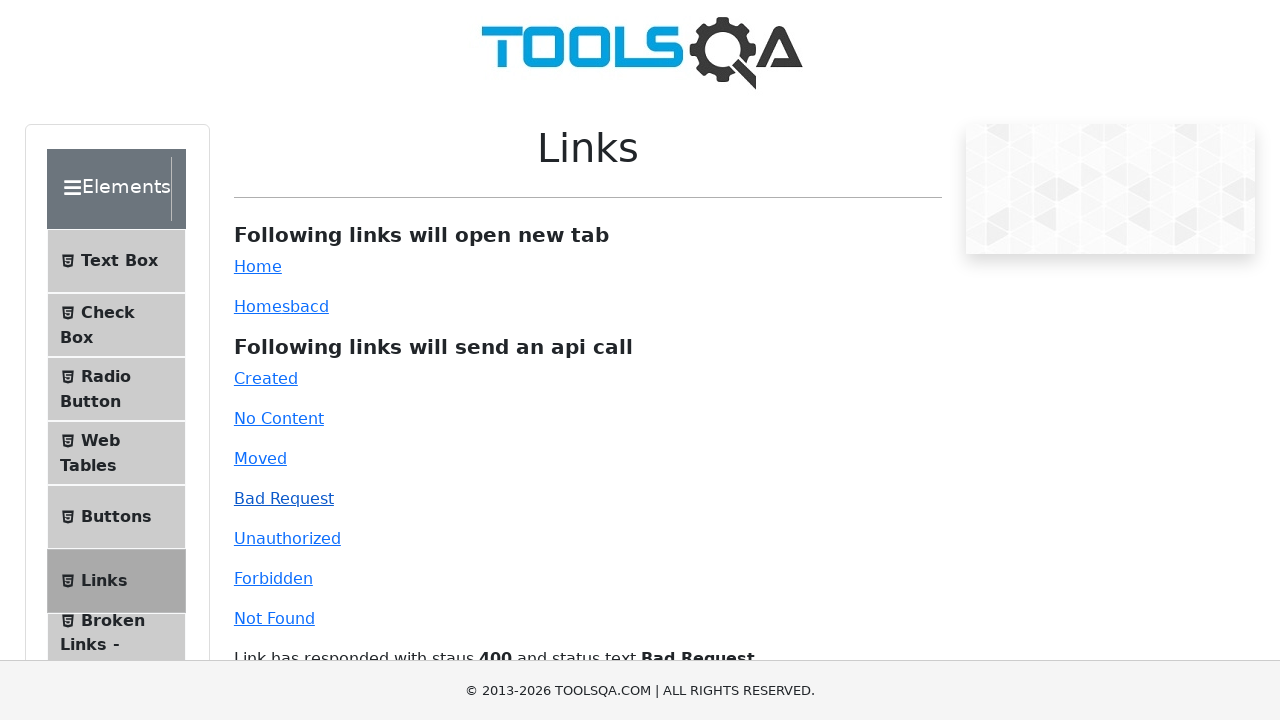

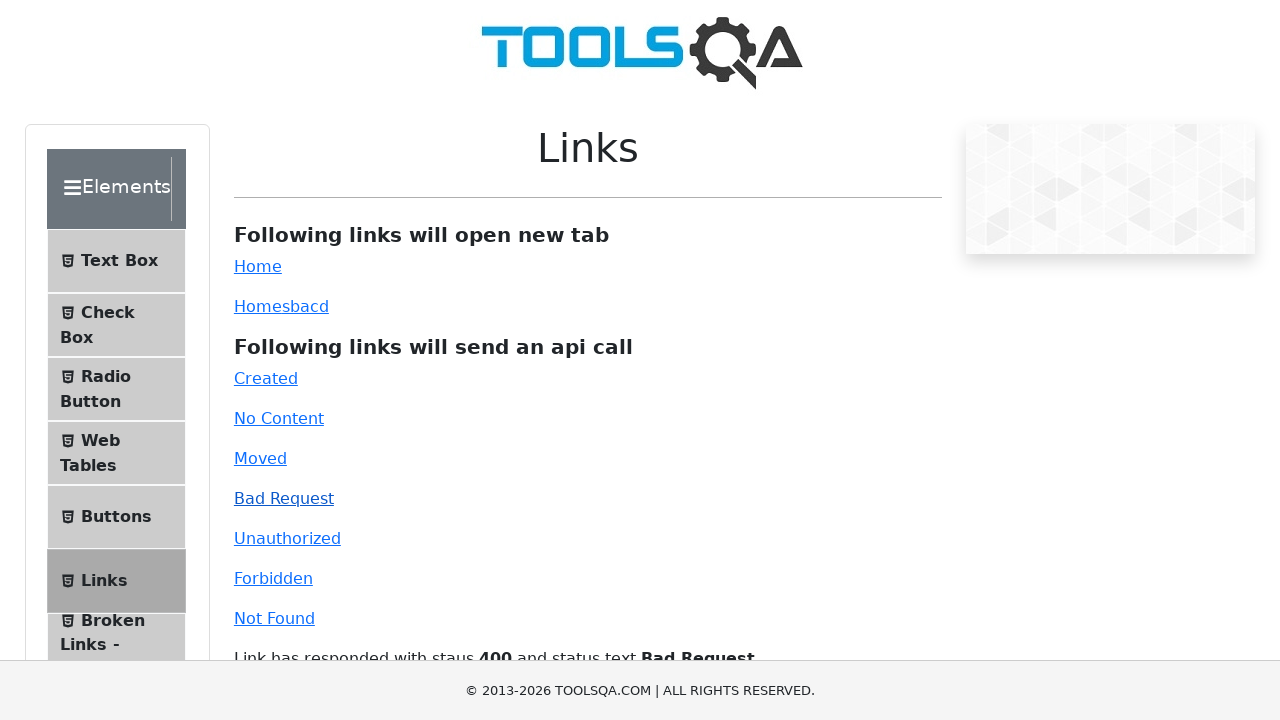